Tests navigation by clicking on A/B Testing link, verifying the page title, then navigating back to verify the home page title

Starting URL: https://practice.cydeo.com

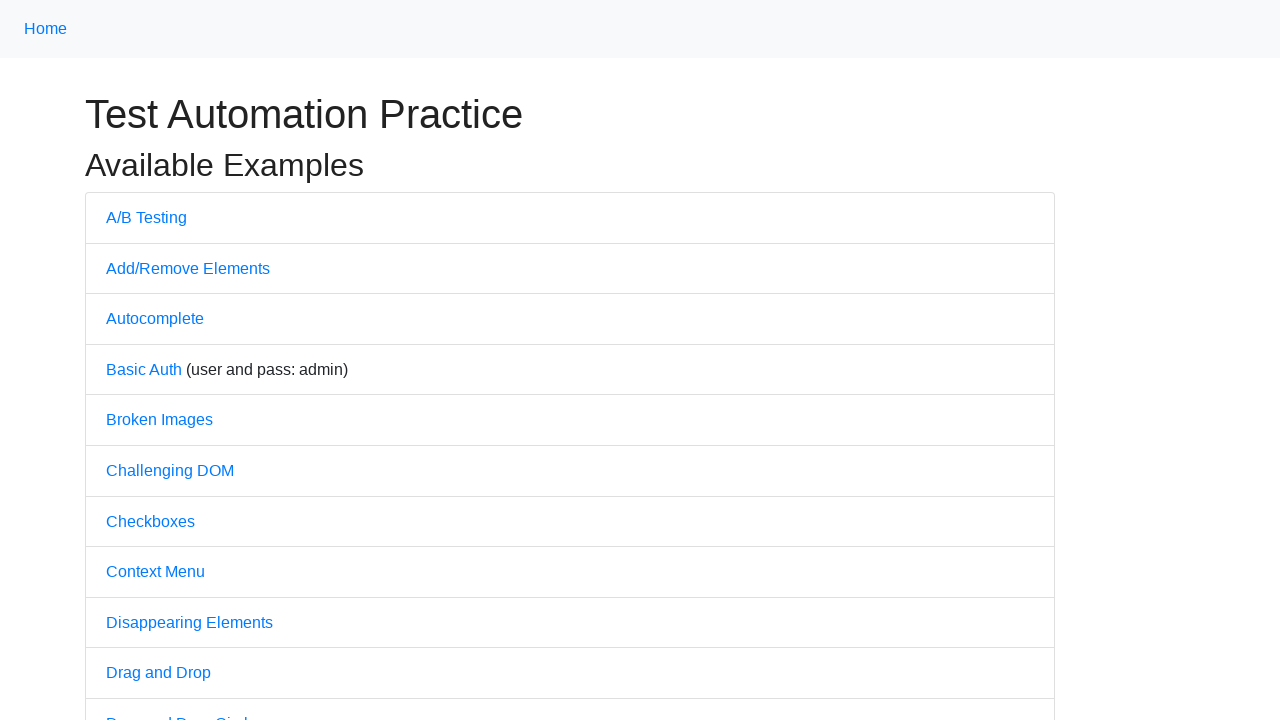

Clicked on A/B Testing link at (146, 217) on text=A/B Testing
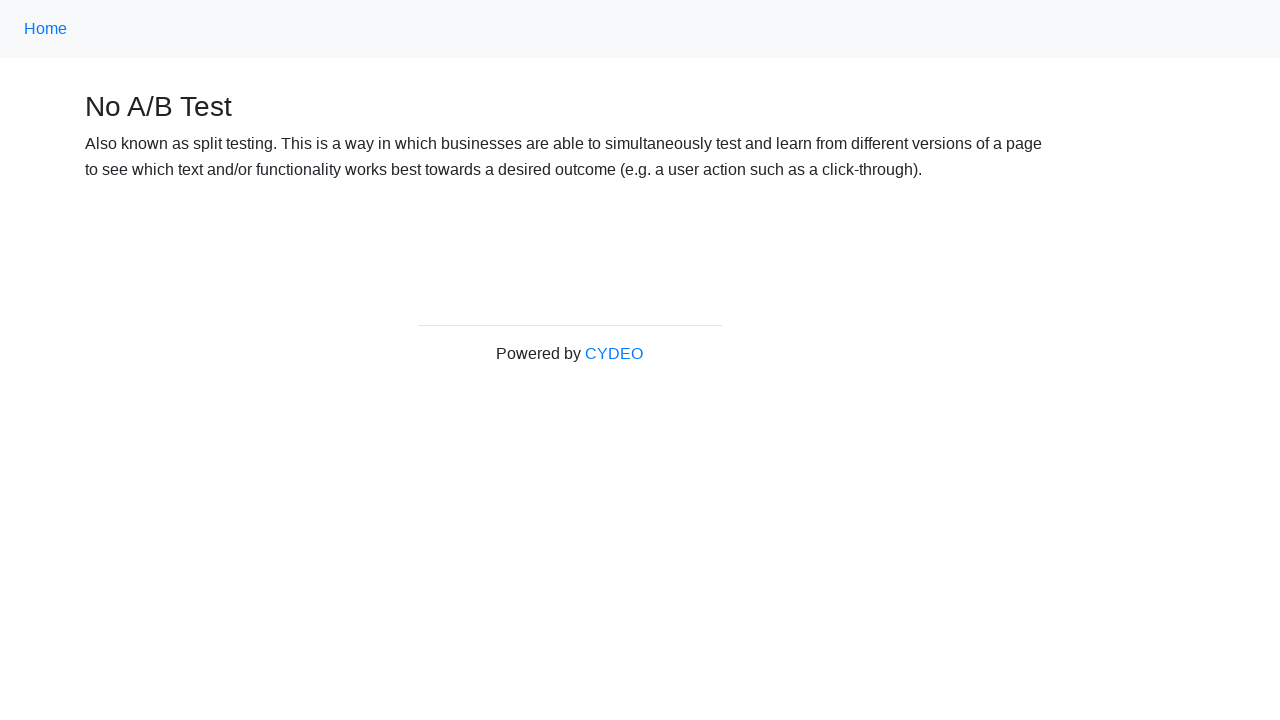

Waited for page to load after clicking A/B Testing link
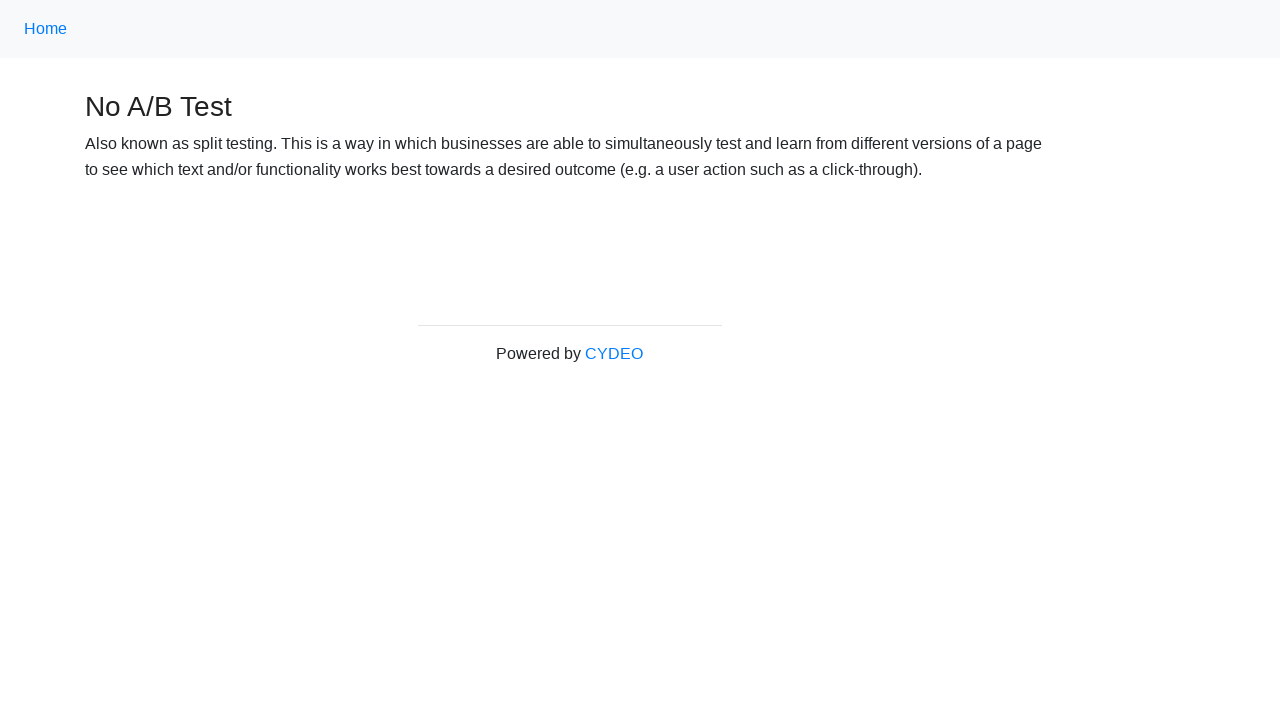

Verified page title is 'No A/B Test'
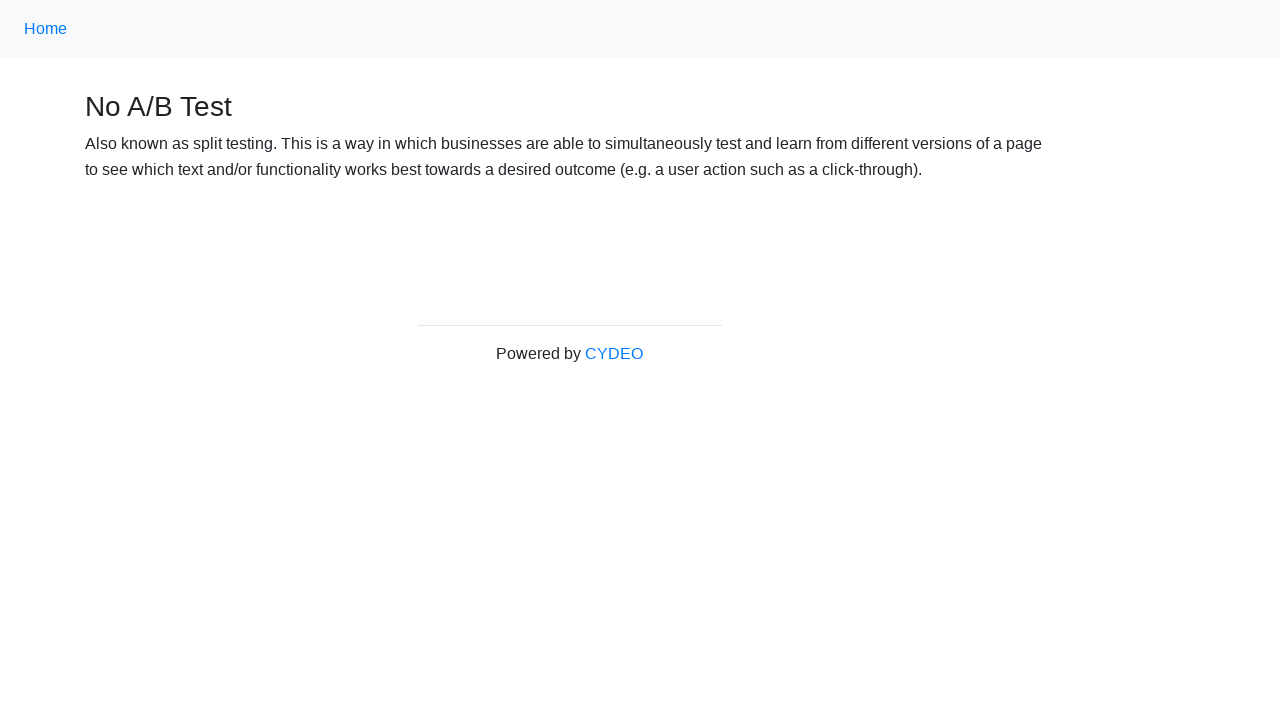

Navigated back to home page
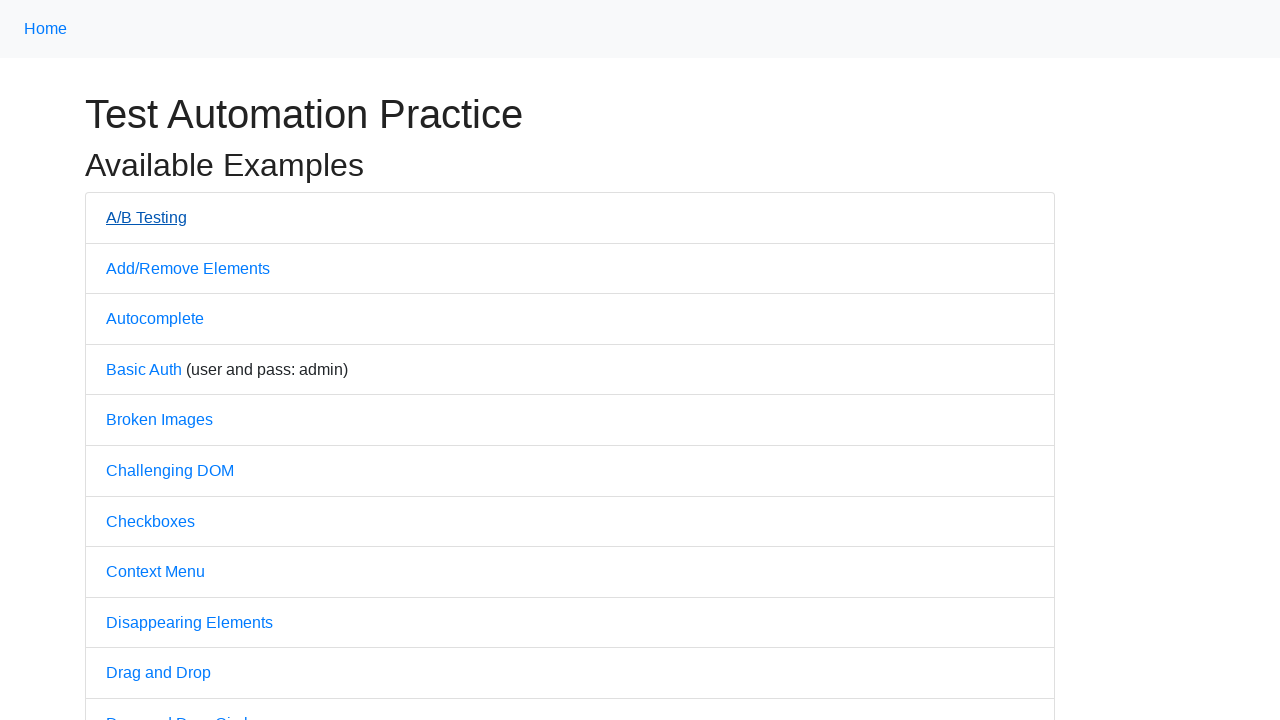

Waited for home page to load after navigating back
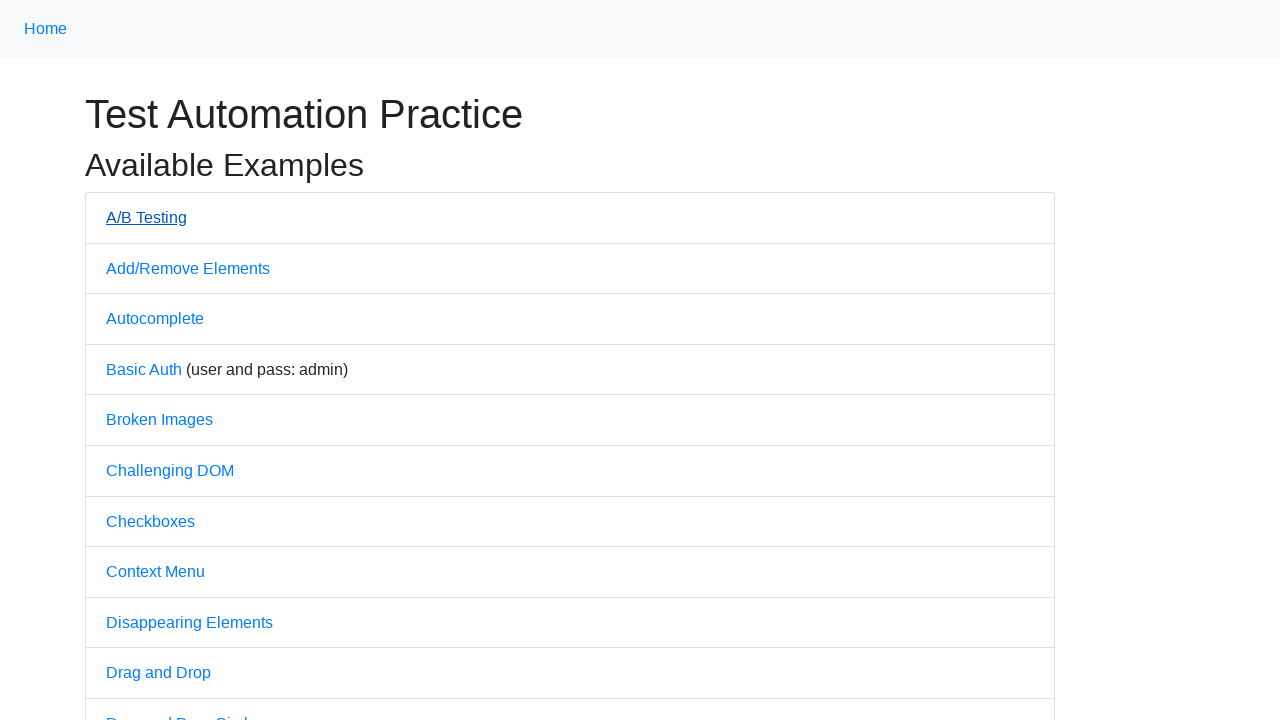

Verified home page title is 'Practice'
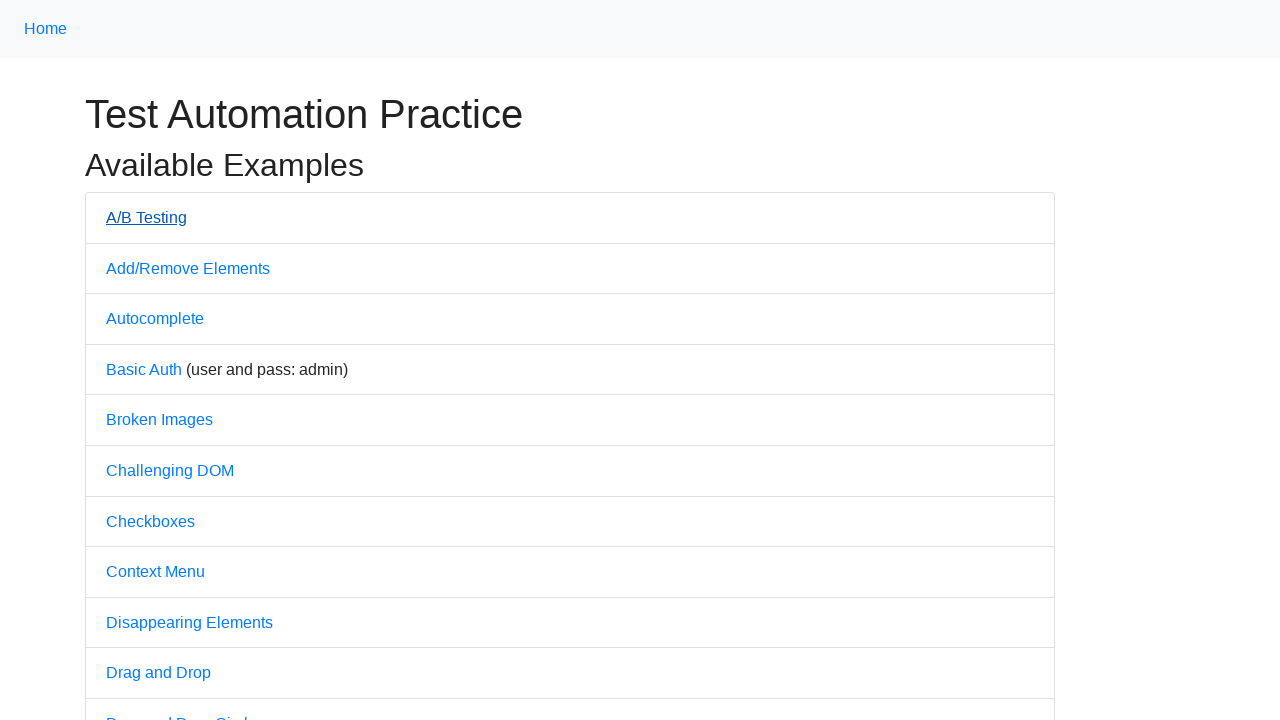

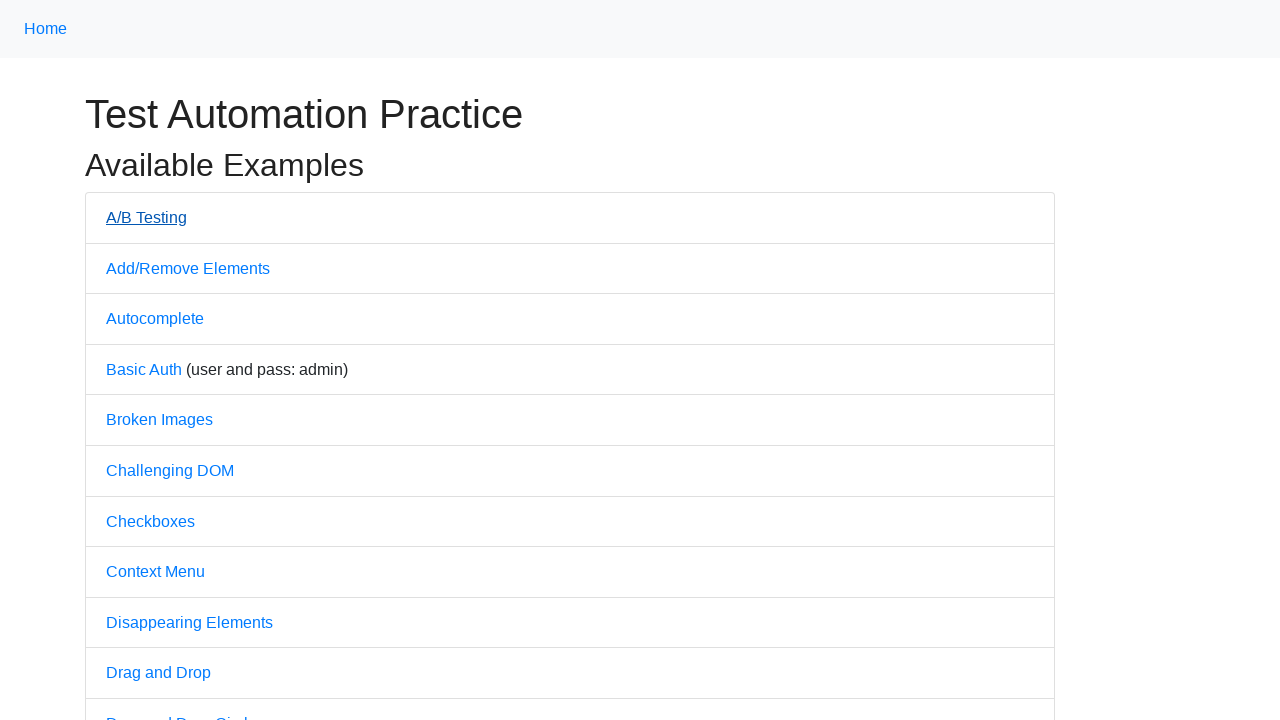